Opens the OTUS online courses homepage and verifies the page title matches the expected Russian text for online professional courses

Starting URL: https://otus.ru/

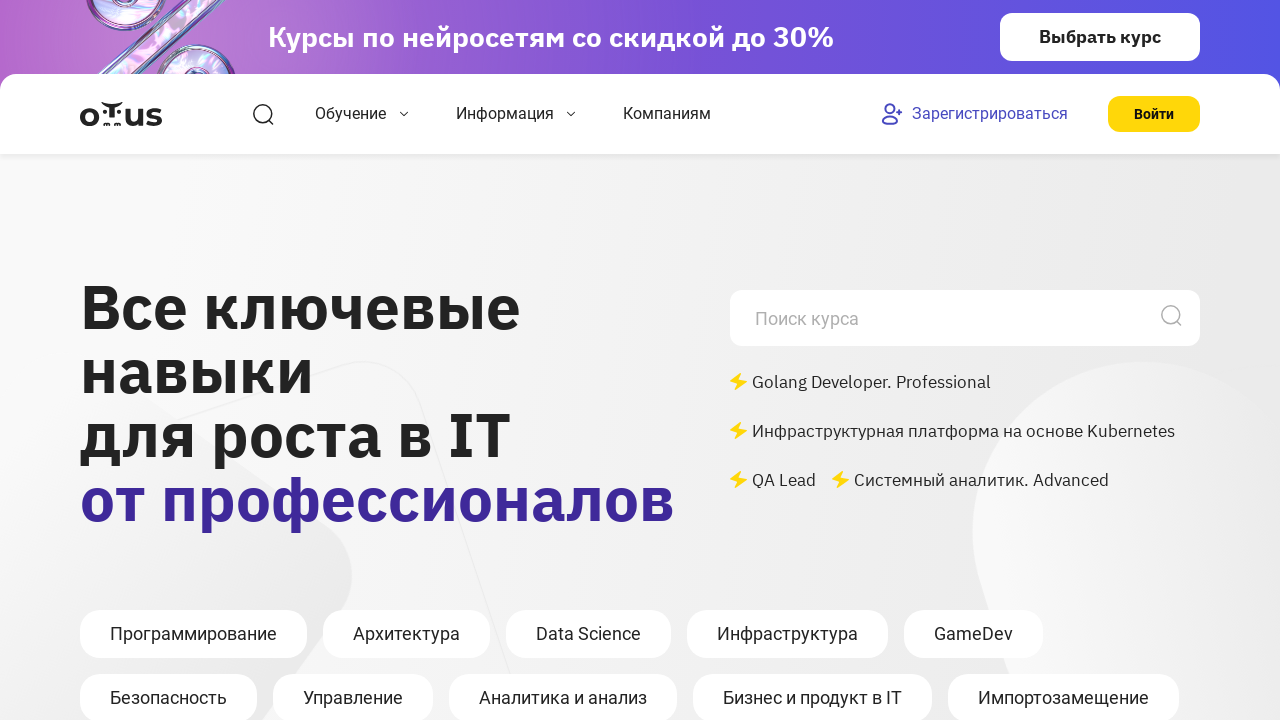

Navigated to OTUS homepage at https://otus.ru/
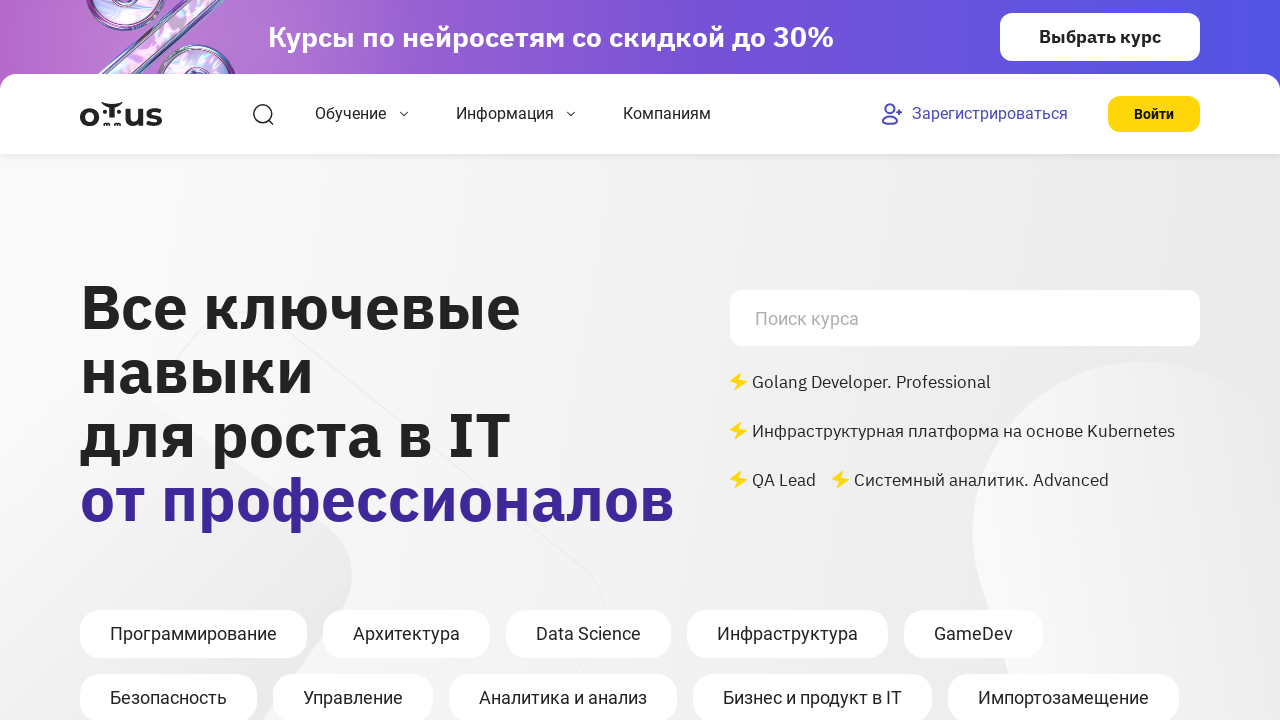

Page fully loaded (domcontentloaded state)
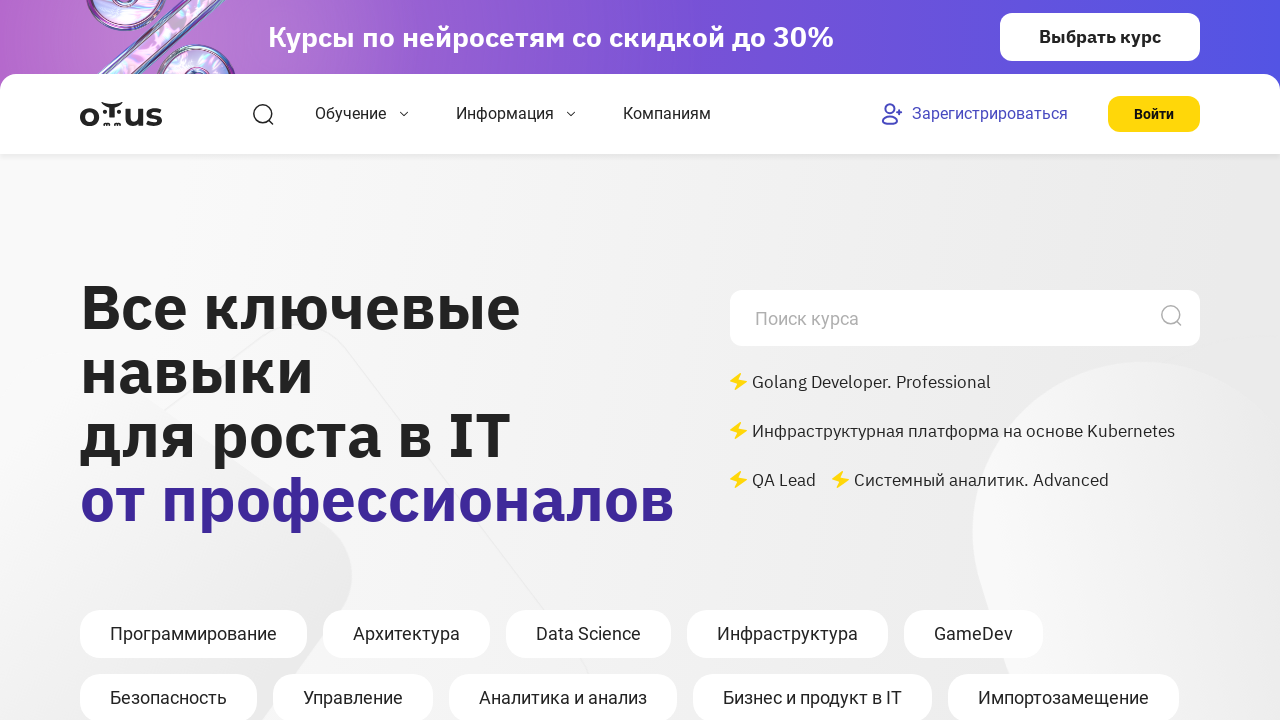

Verified page title contains 'Онлайн' or 'курсы' - title matches expected Russian text for online professional courses
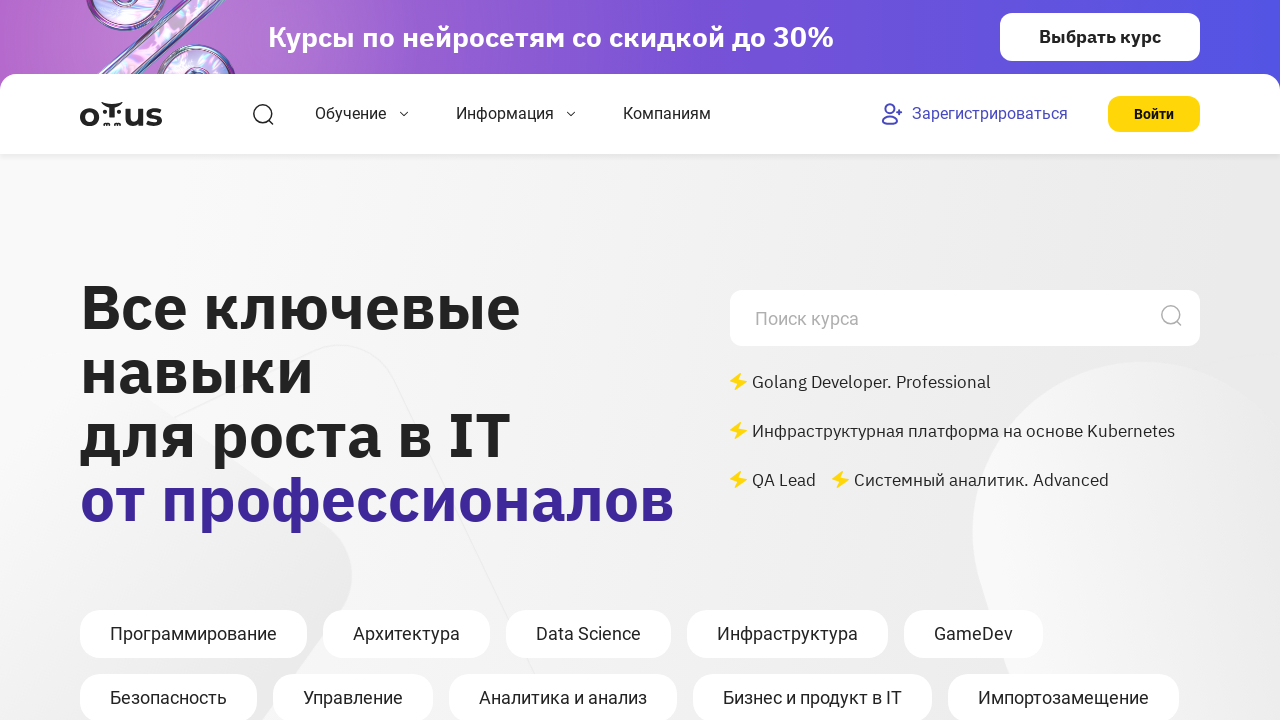

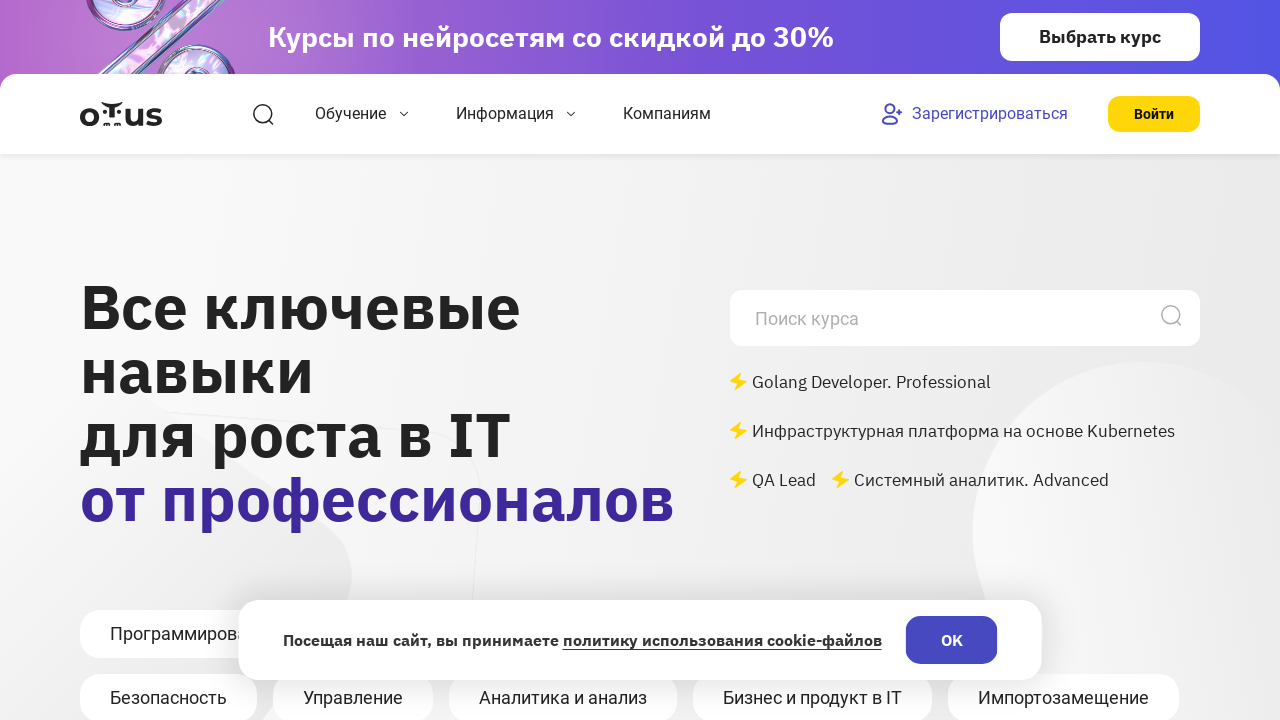